Tests clicking the Widgets card on DemoQA homepage and verifies navigation to the widgets page

Starting URL: https://demoqa.com/

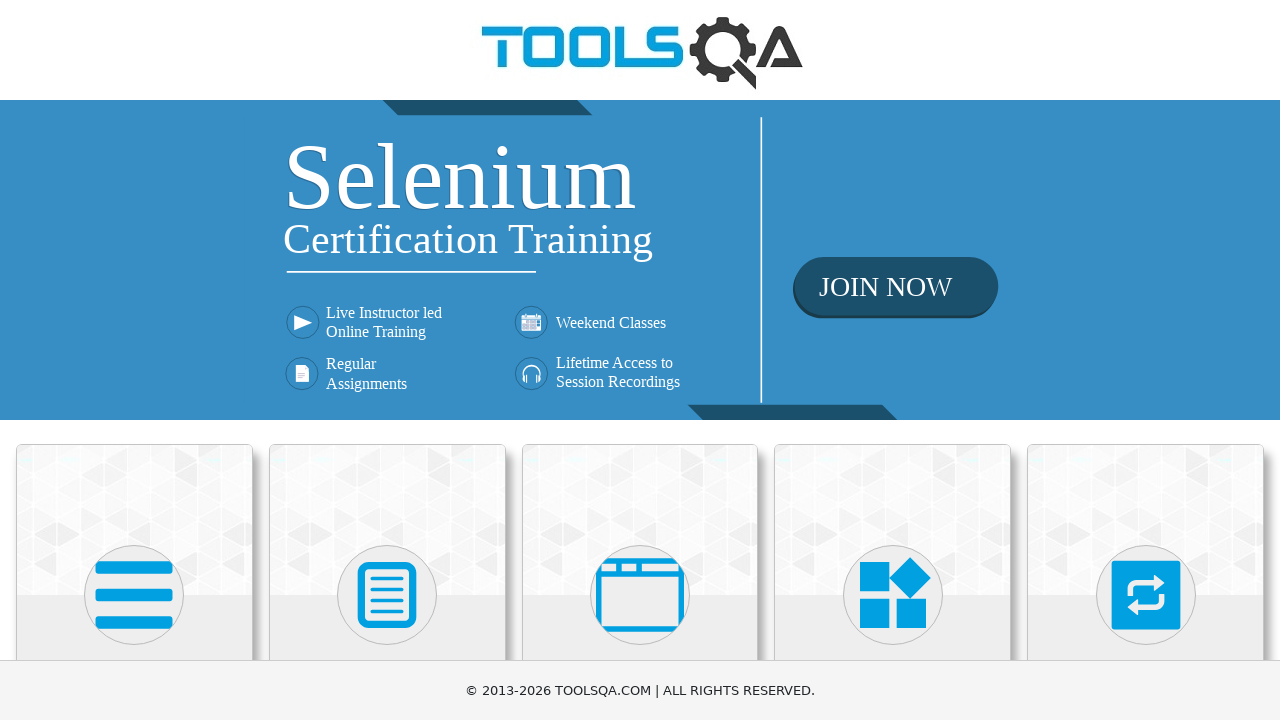

Clicked on Widgets card on DemoQA homepage at (893, 360) on text=Widgets
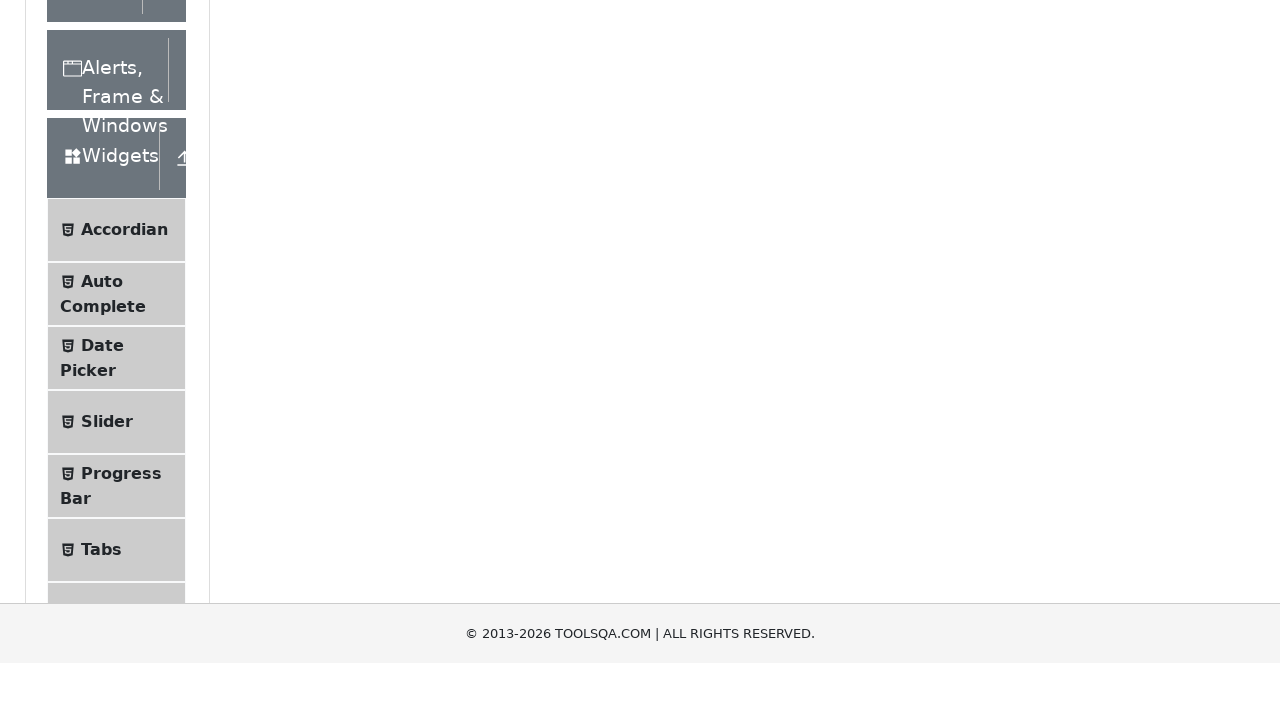

Verified navigation to widgets page at https://demoqa.com/widgets
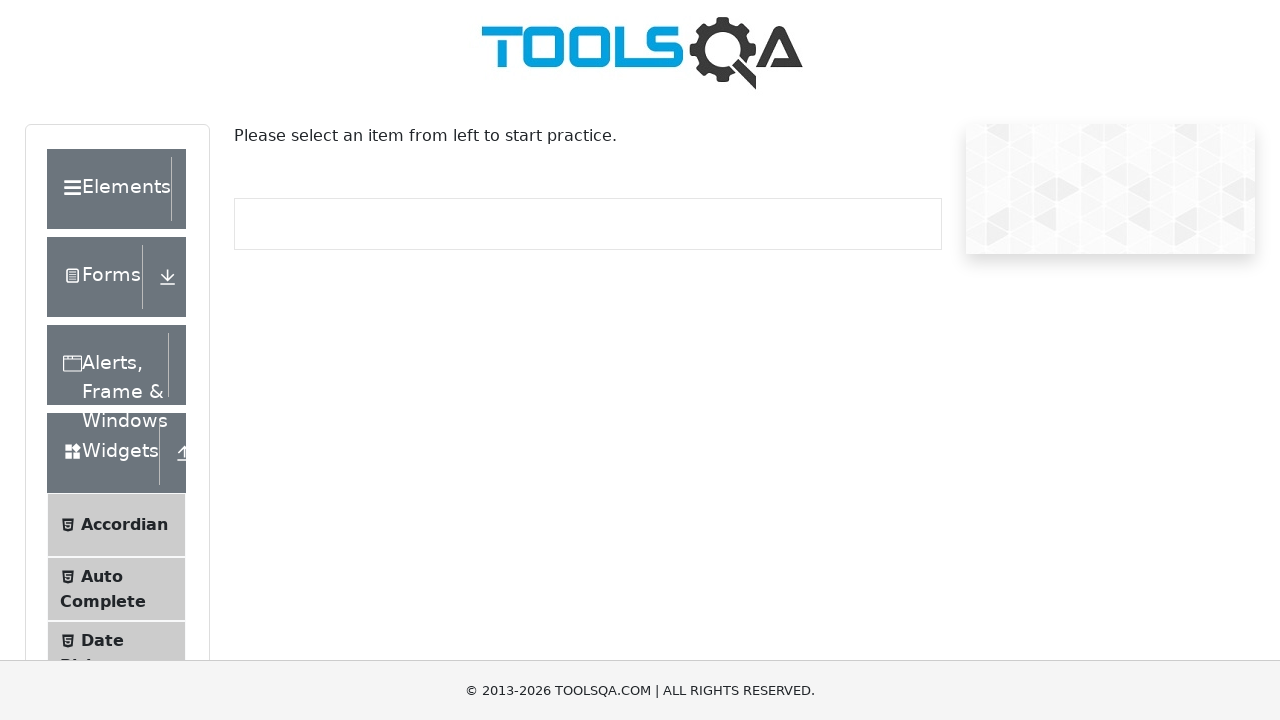

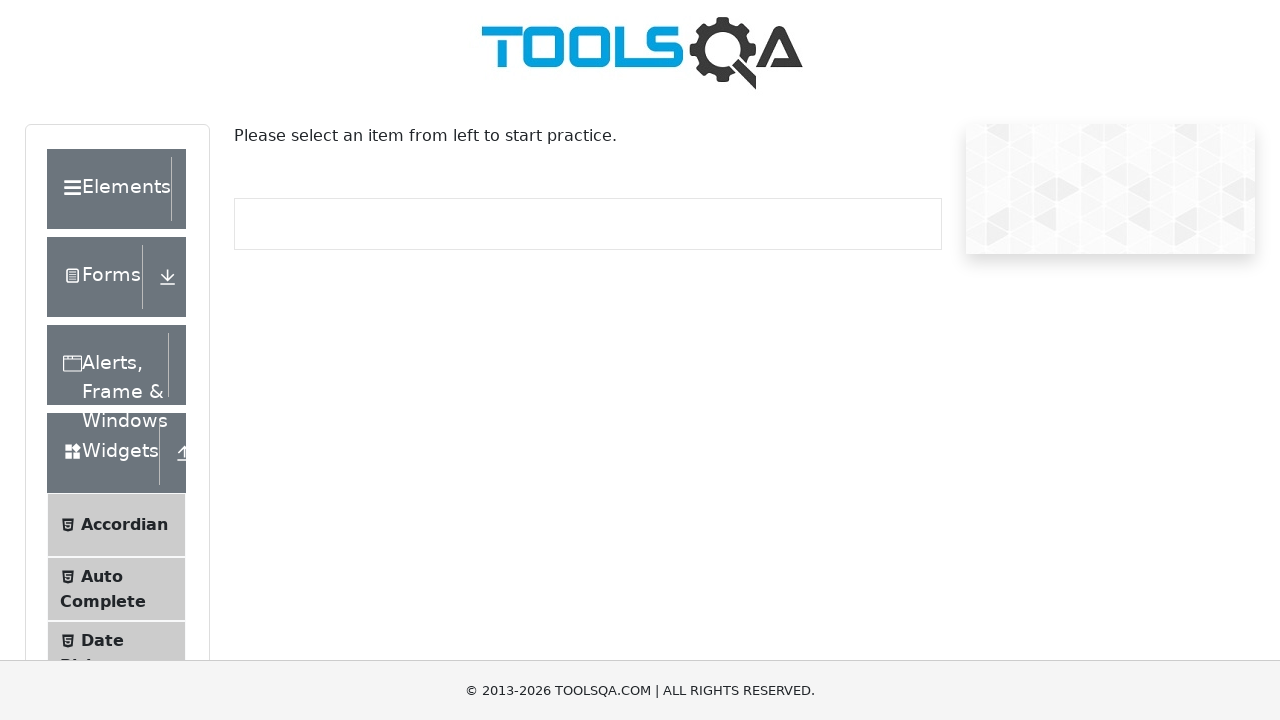